Tests browser navigation functionality by navigating to Trello, then using back, forward, and refresh browser controls

Starting URL: https://trello.com

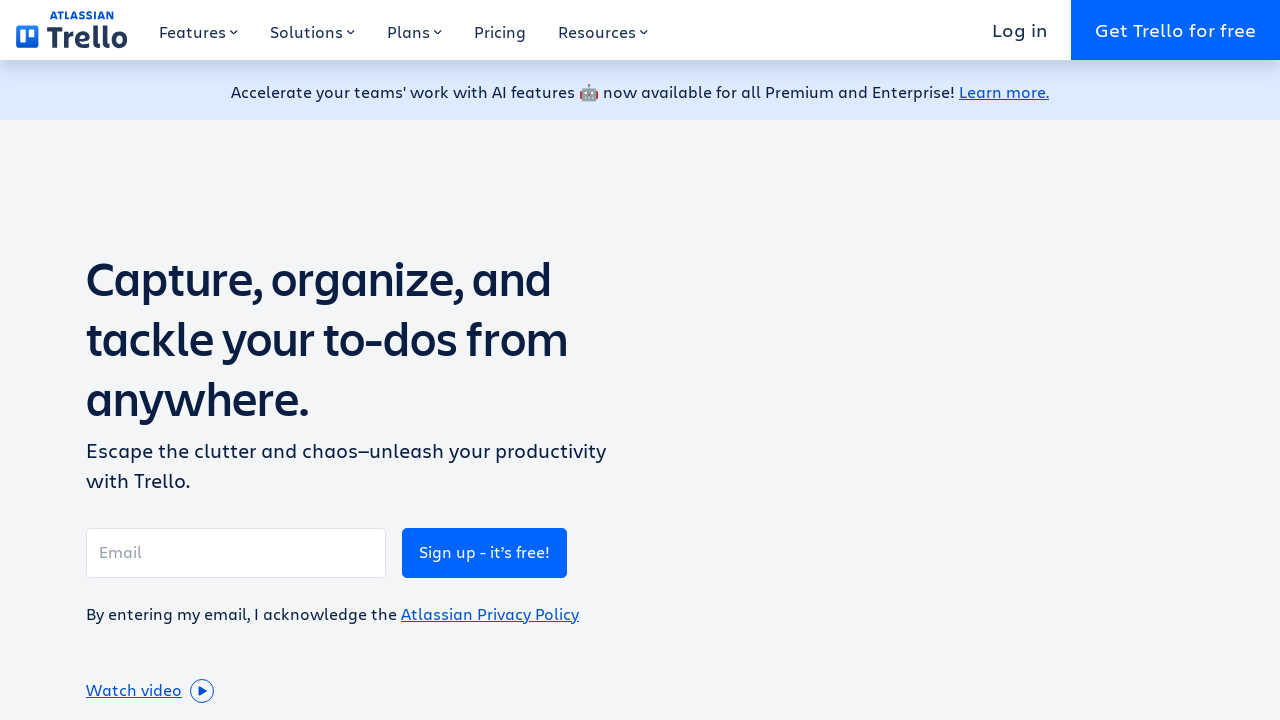

Navigated to Trello homepage
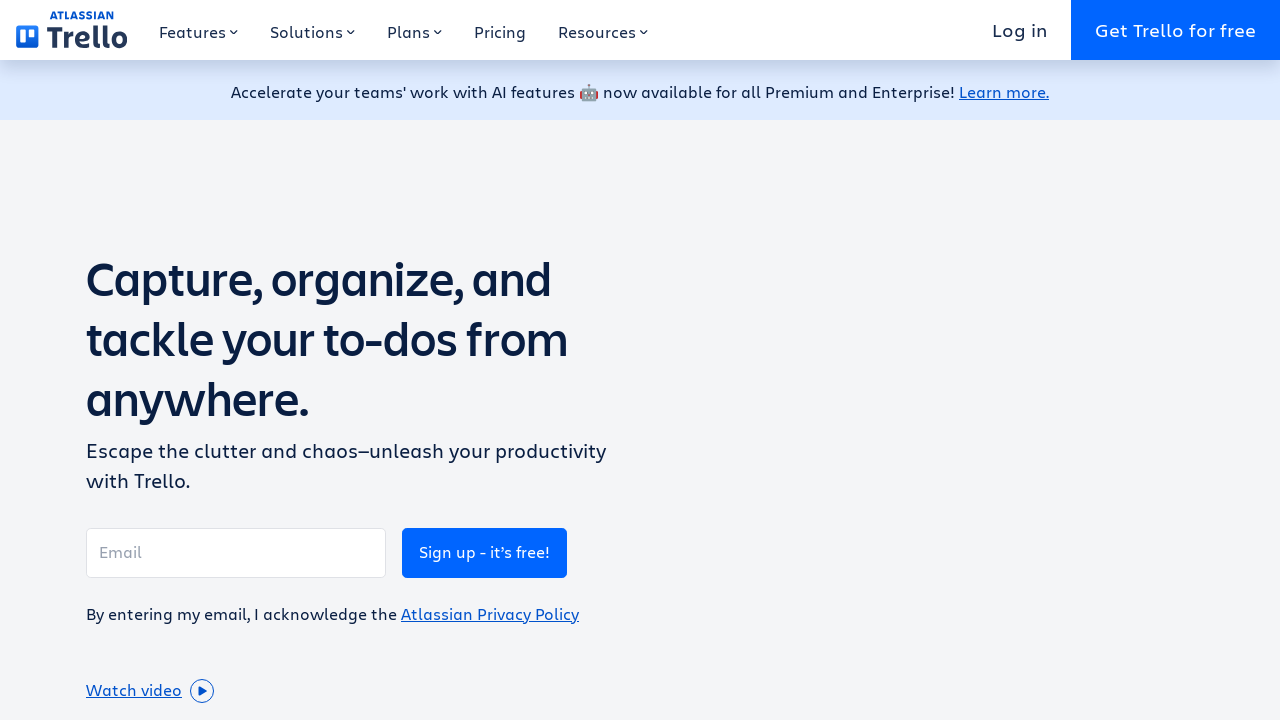

Navigated back in browser history
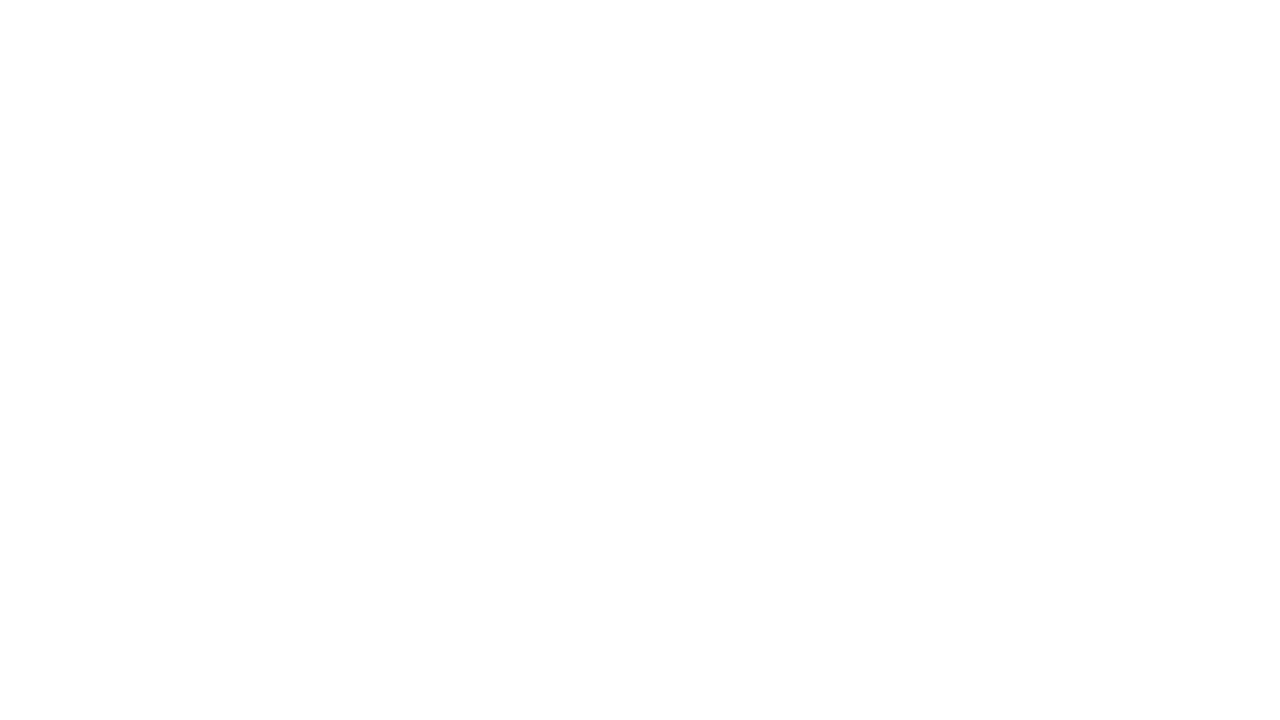

Navigated forward in browser history
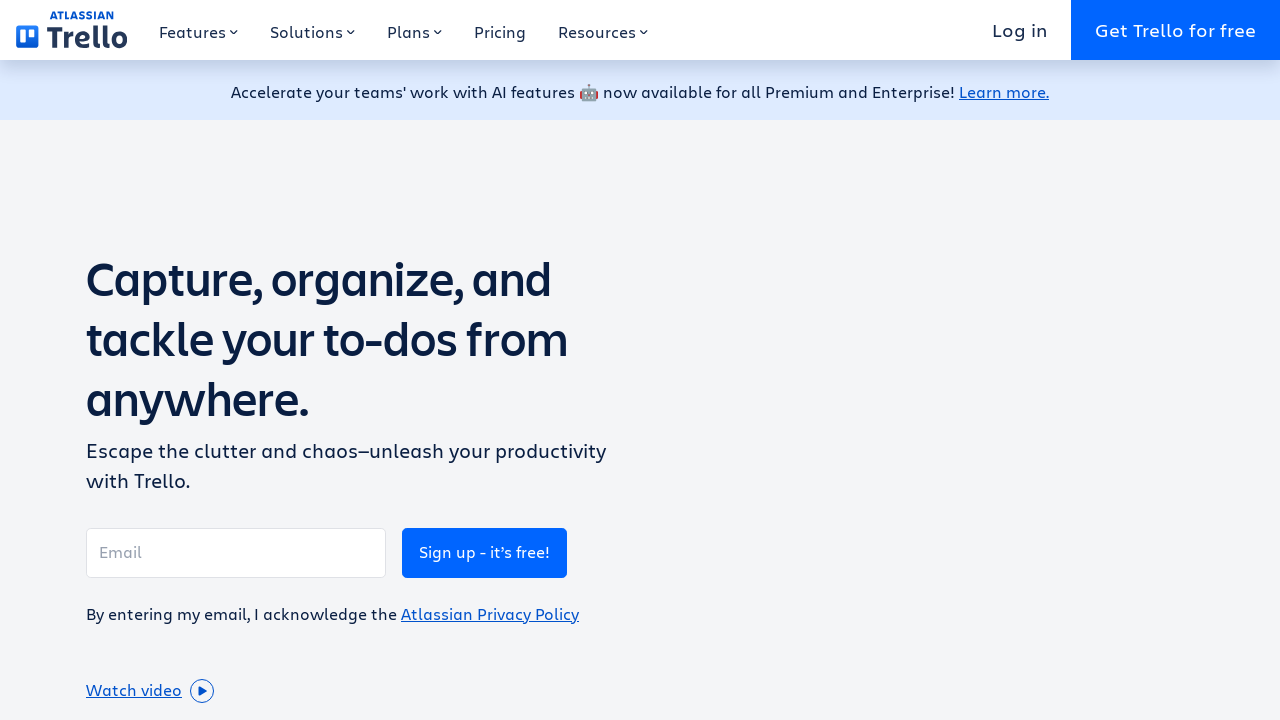

Refreshed the current page
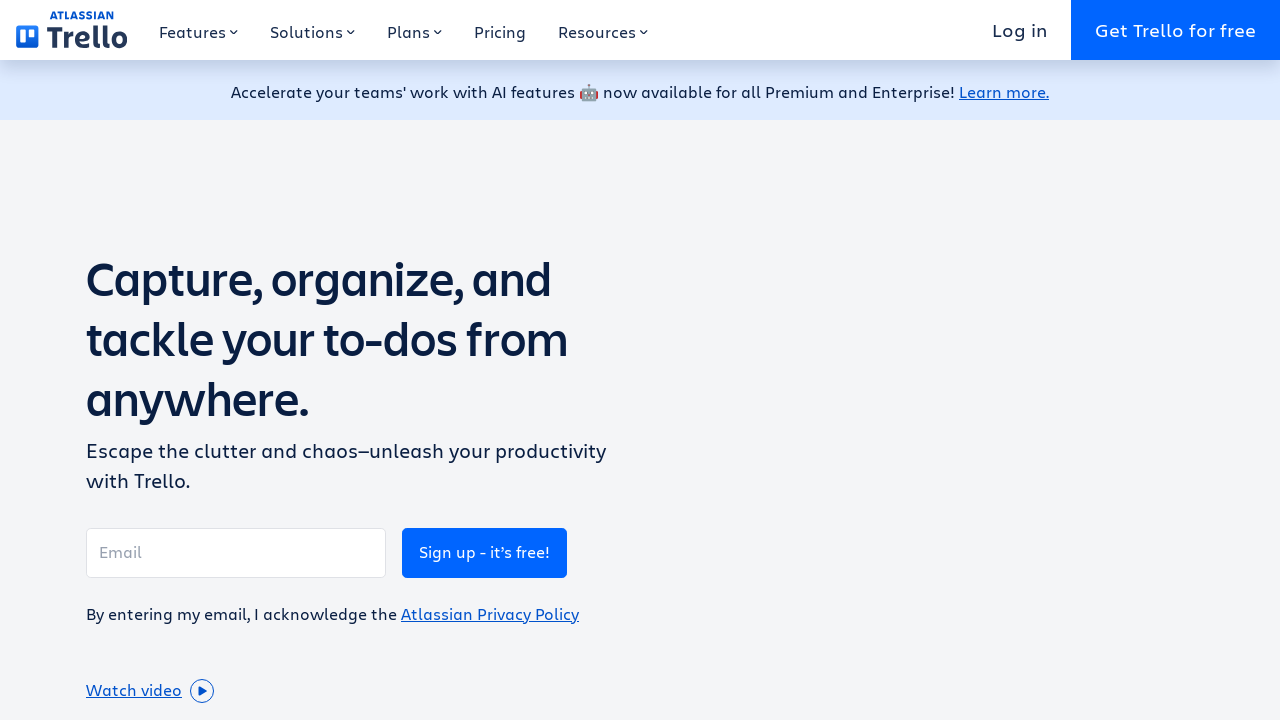

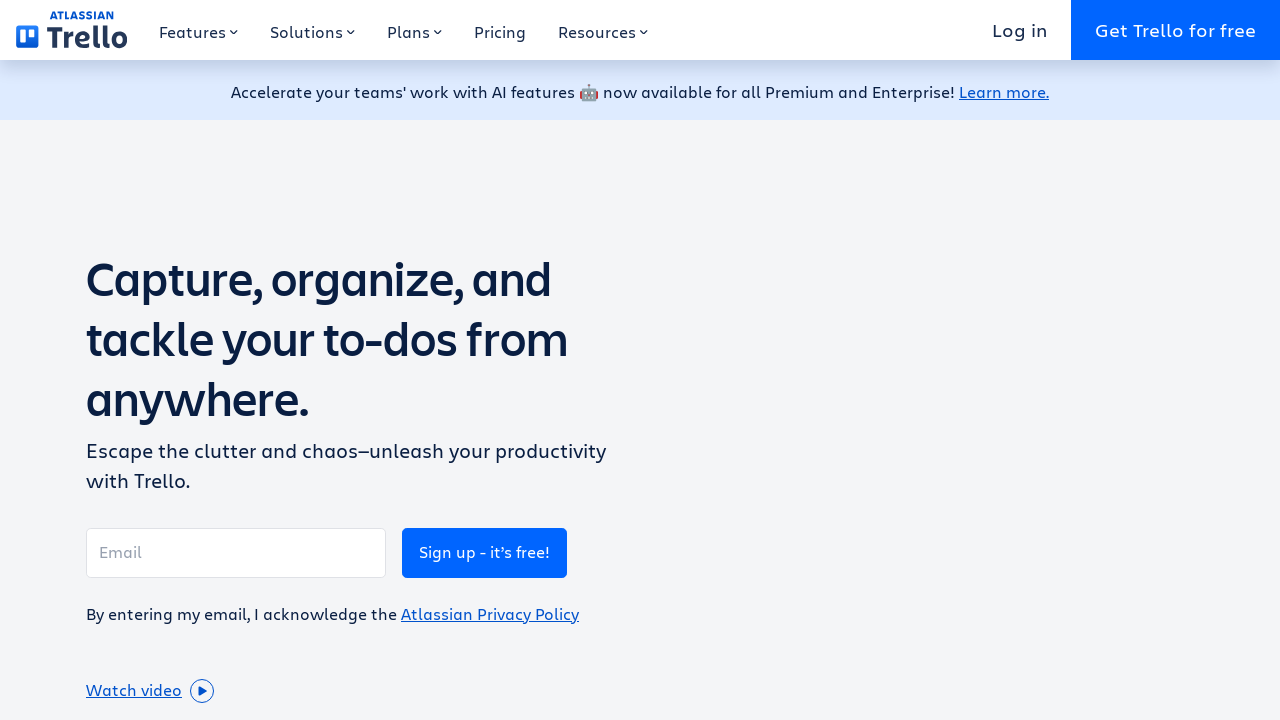